Tests the Add/Remove Elements page by clicking to add three elements, verifying they appear, removing one element, and verifying the count decreases.

Starting URL: http://the-internet.herokuapp.com/

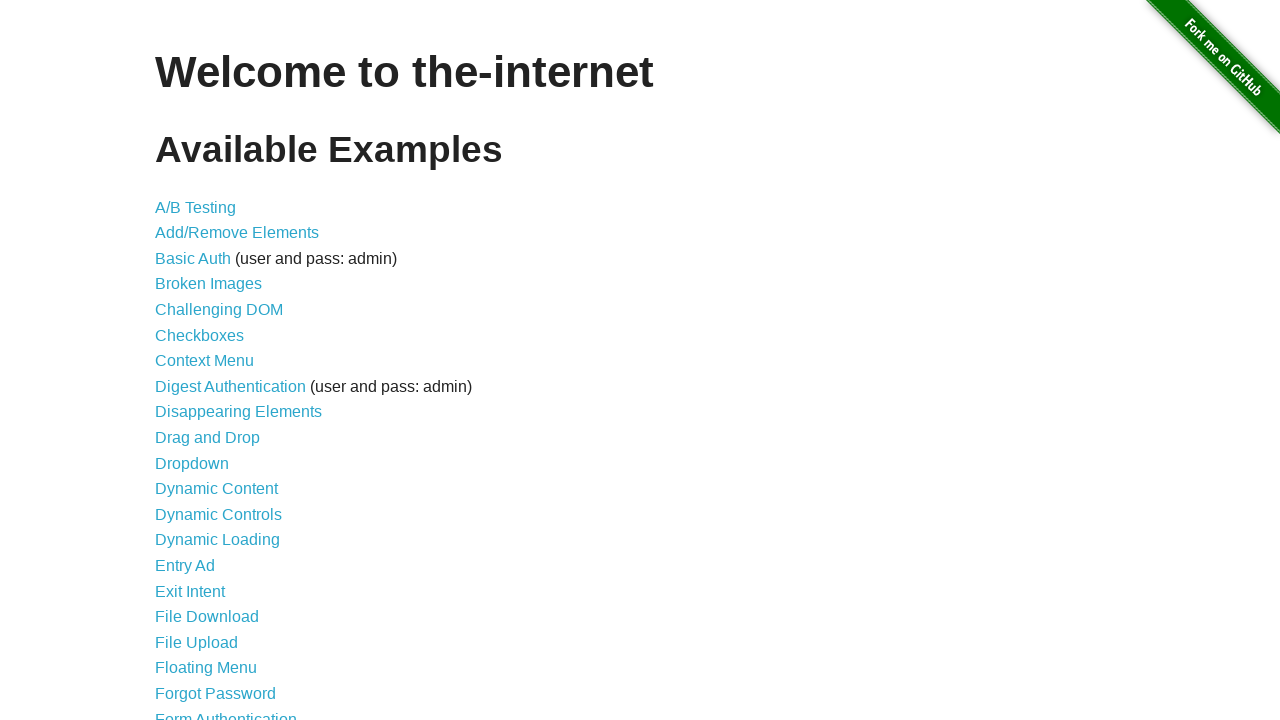

Clicked on Add/Remove Elements link at (237, 233) on a[href='/add_remove_elements/']
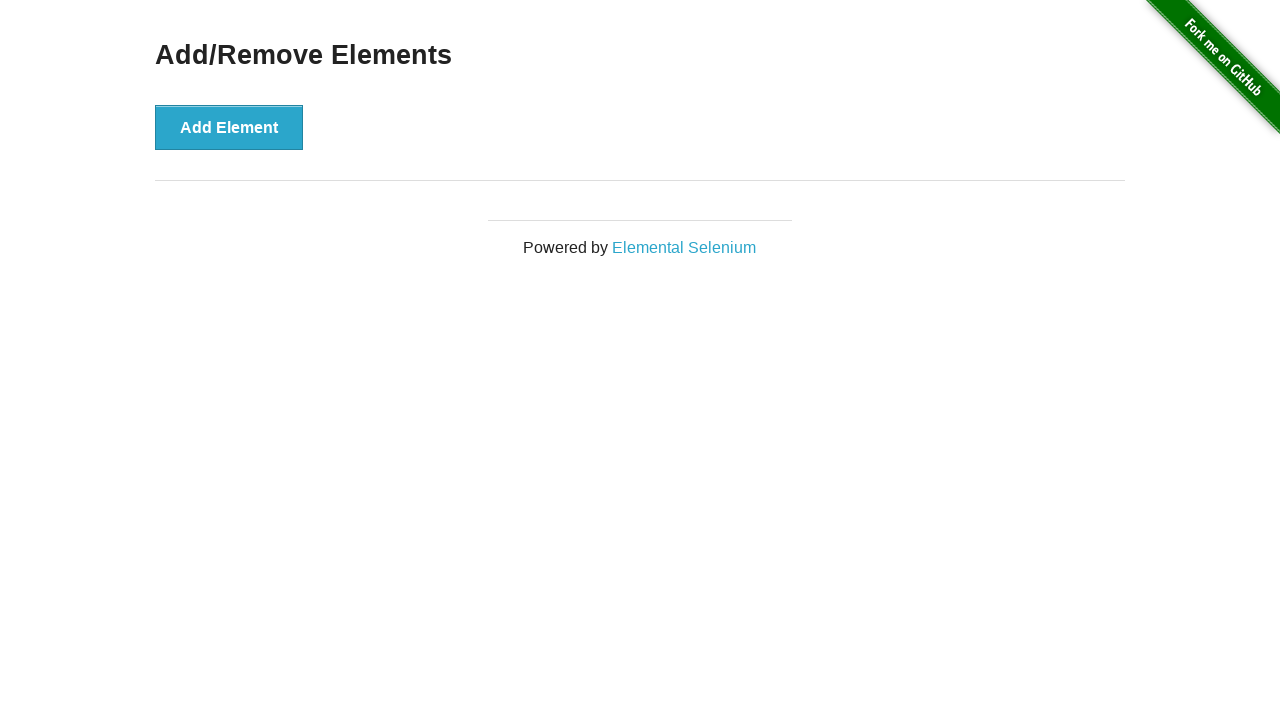

Clicked Add Element button (1st time) at (229, 127) on button[onclick='addElement()']
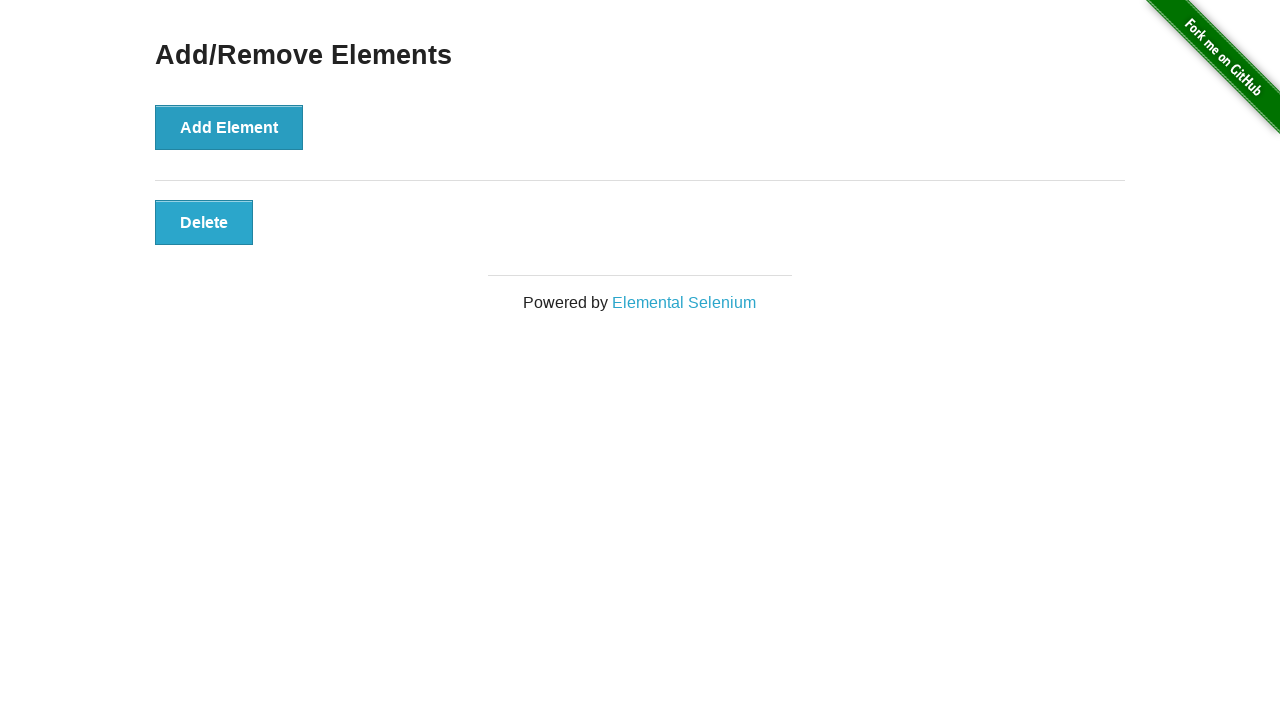

Clicked Add Element button (2nd time) at (229, 127) on button[onclick='addElement()']
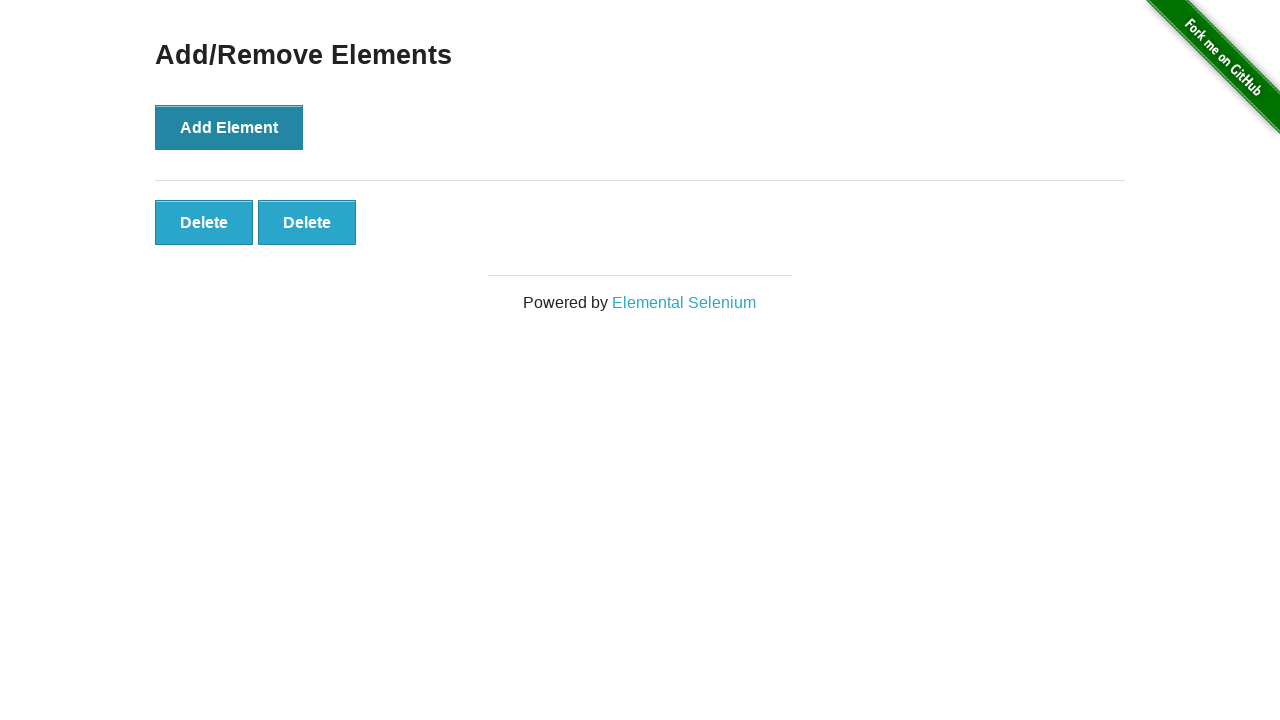

Clicked Add Element button (3rd time) at (229, 127) on button[onclick='addElement()']
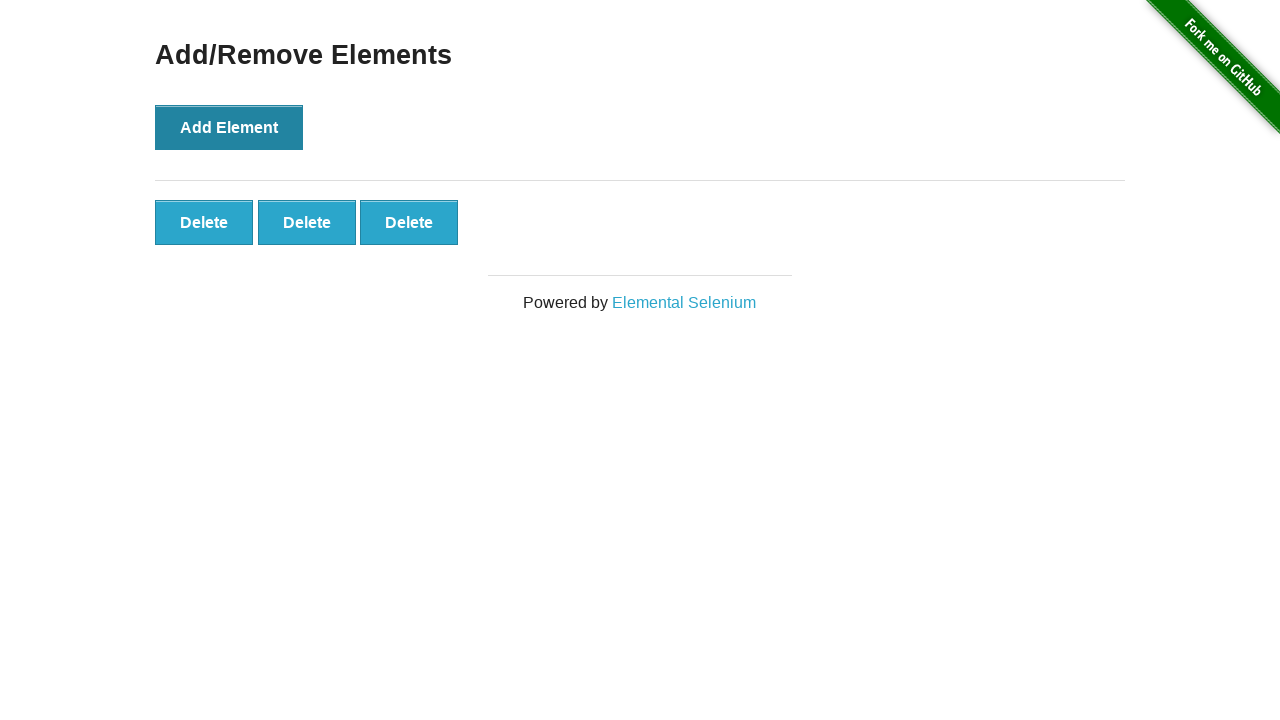

Waited for added elements to appear
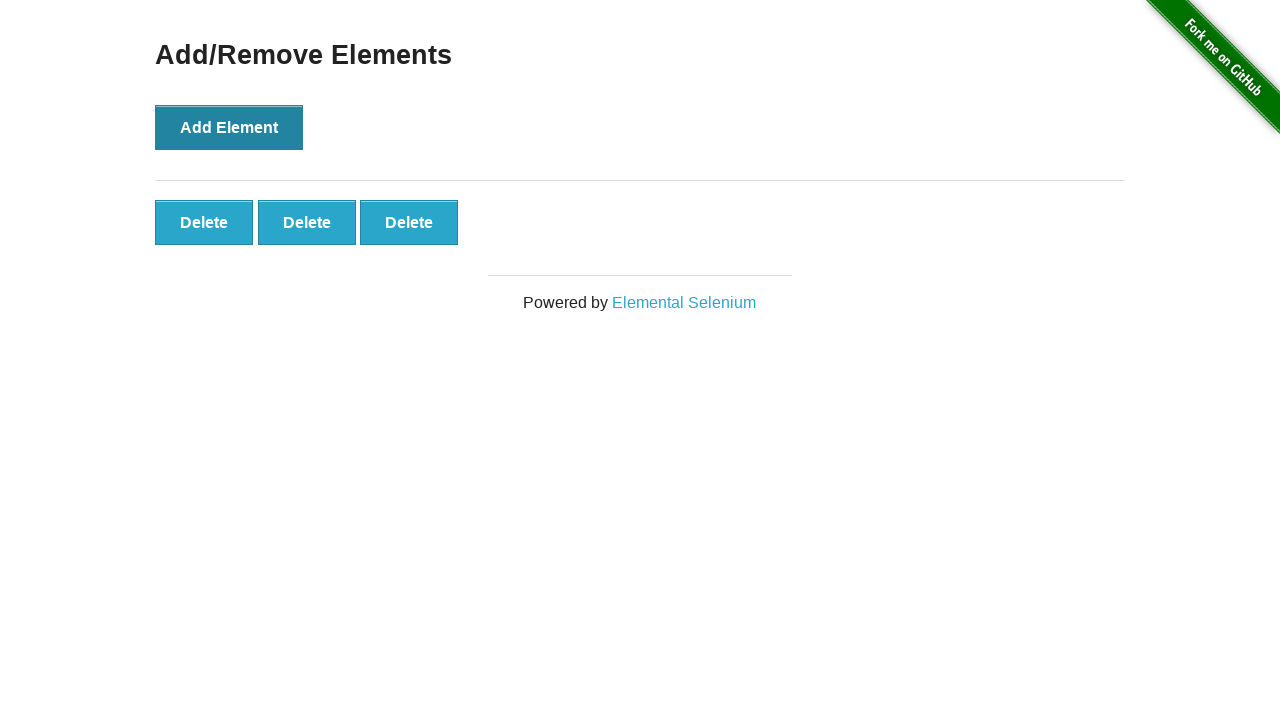

Verified that three elements are present
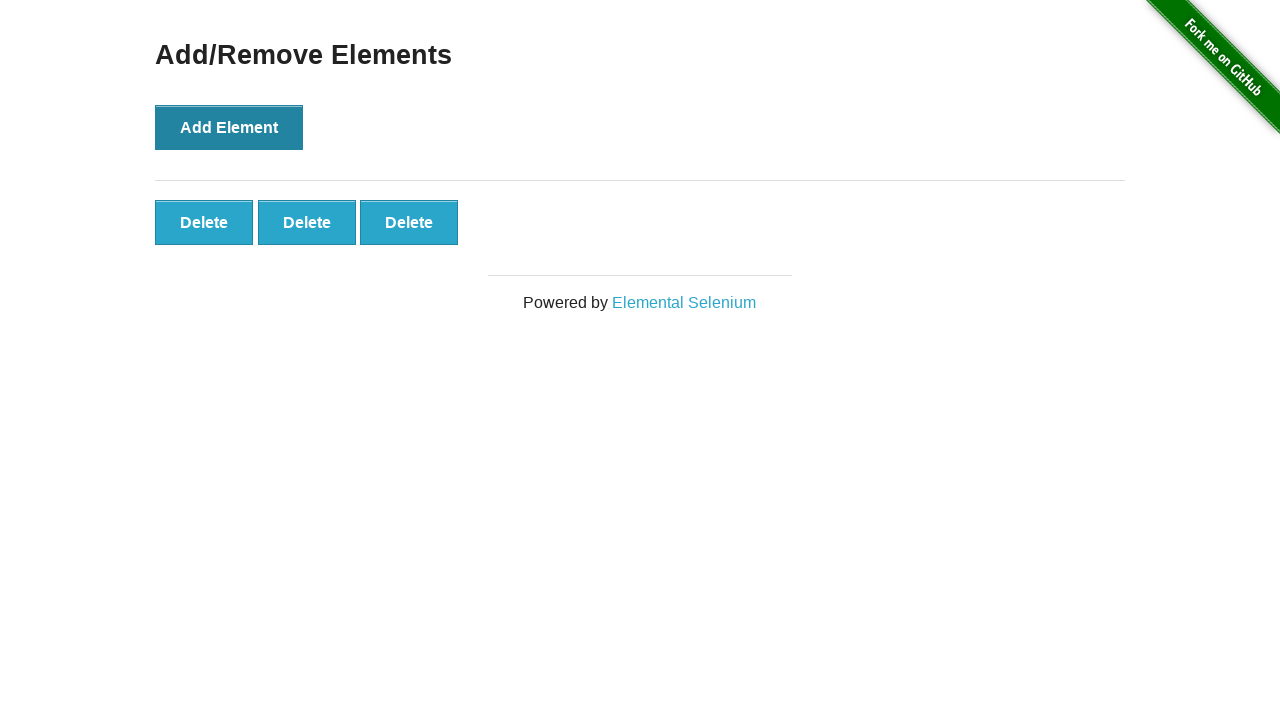

Clicked to remove the first element at (204, 222) on #elements .added-manually >> nth=0
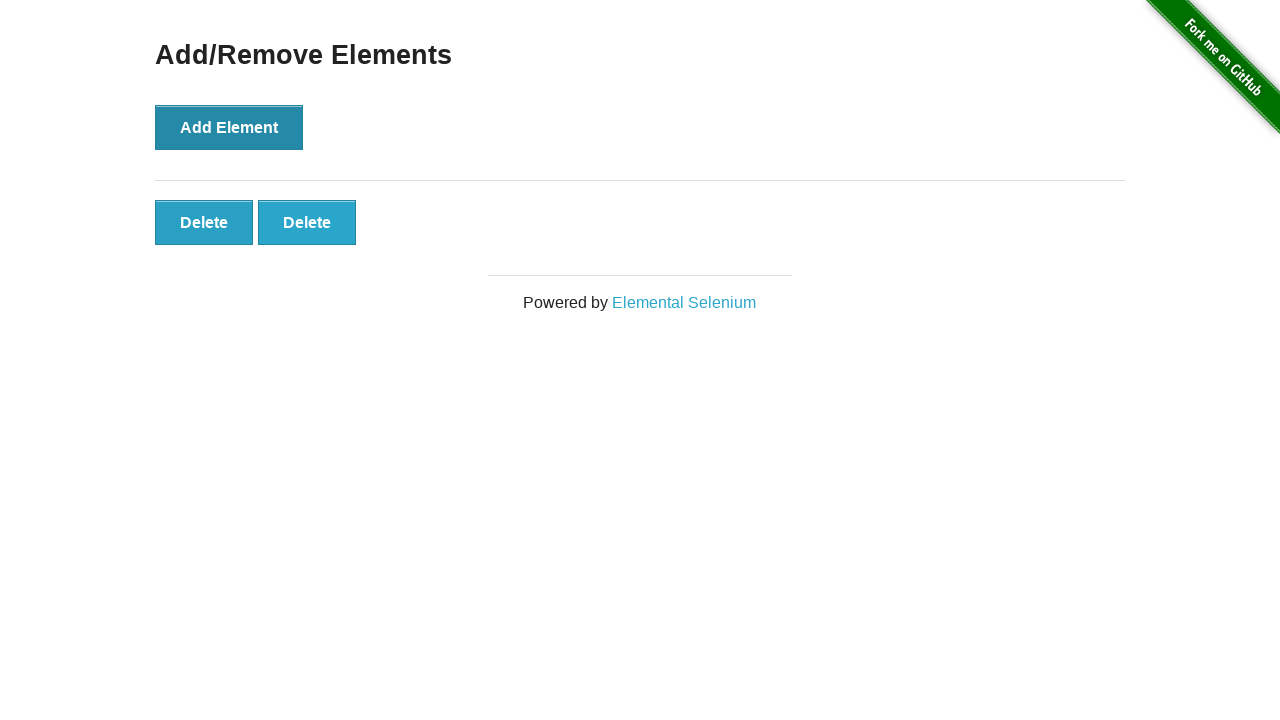

Verified that two elements remain after removal
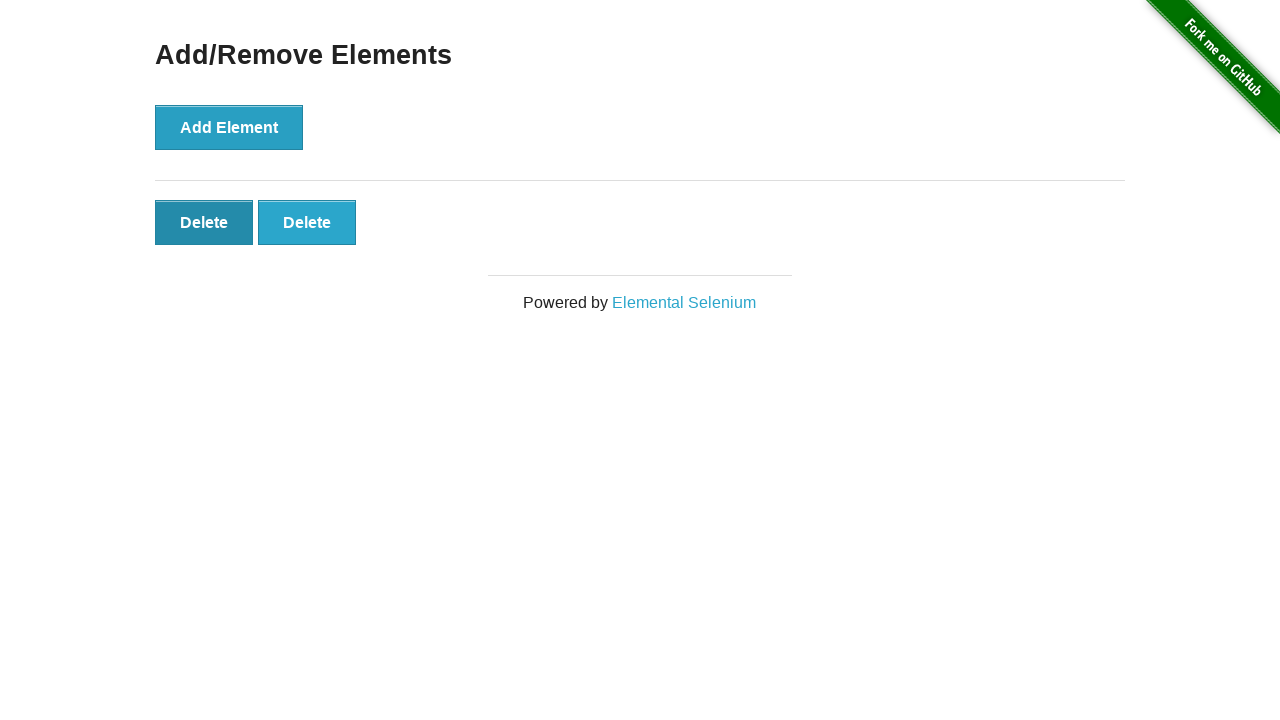

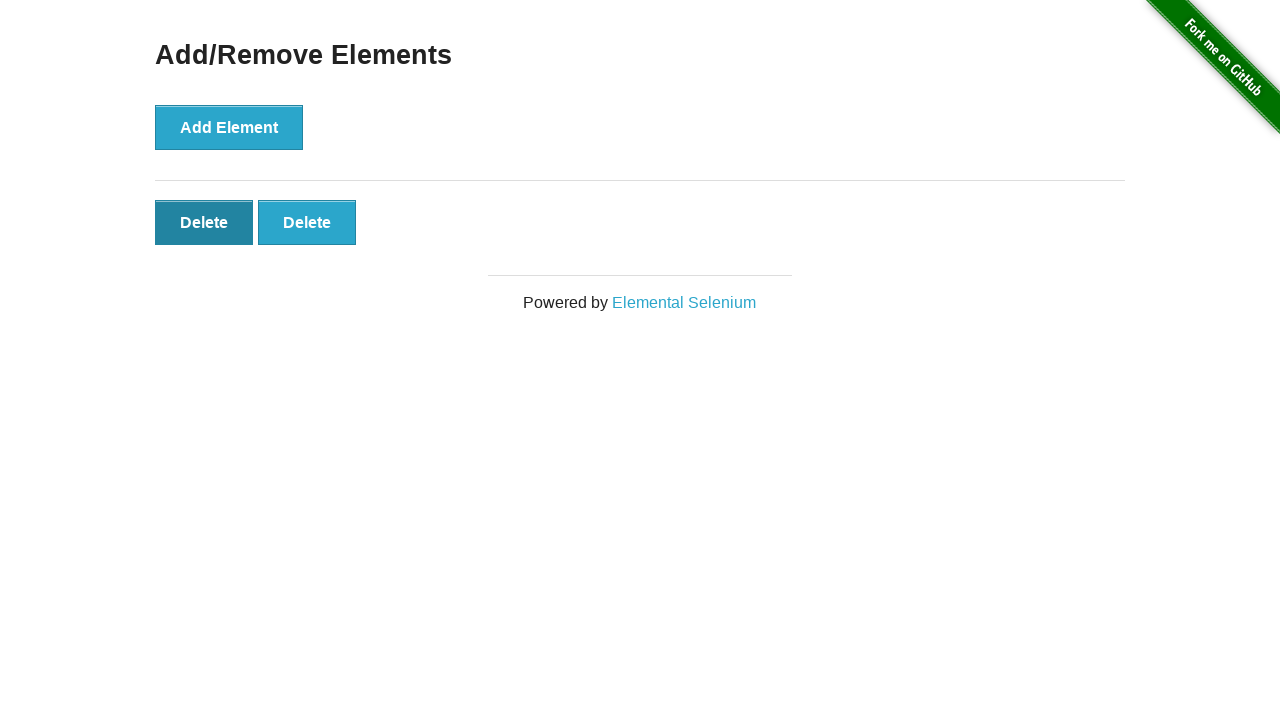